Tests the search functionality on Python.org by entering a search query "pycon" and submitting the form, then verifying results are found

Starting URL: http://www.python.org

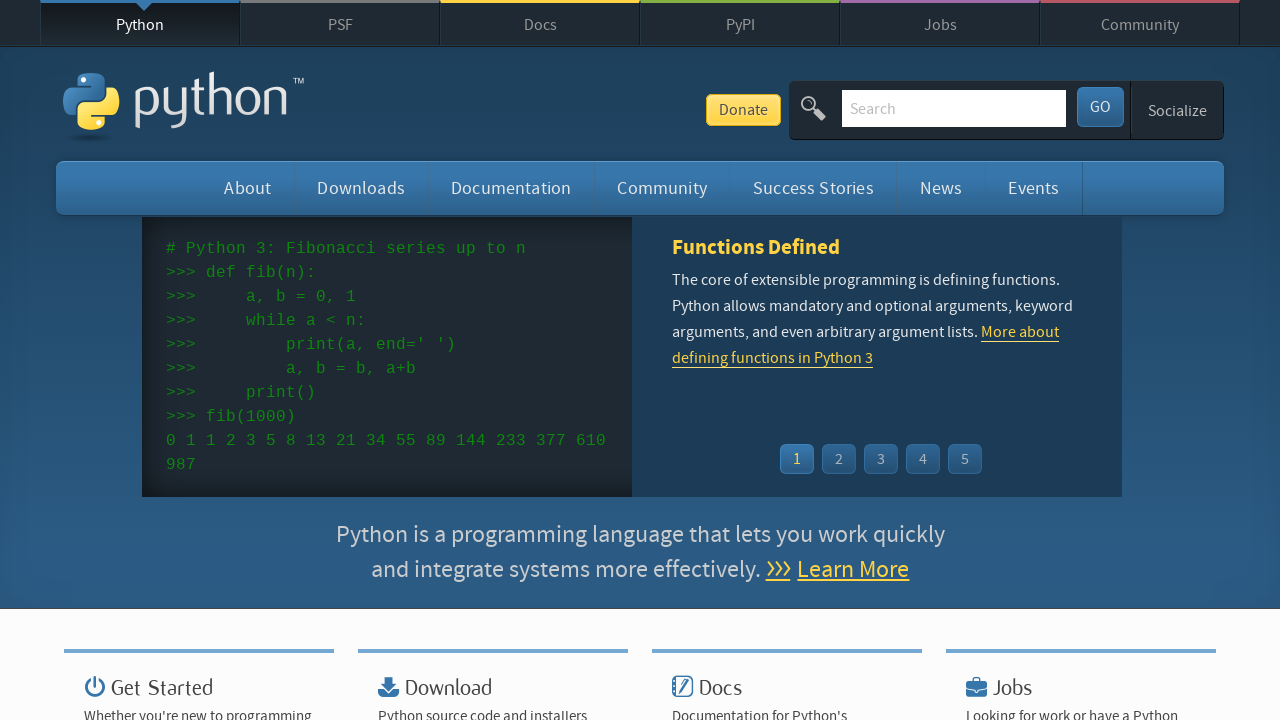

Filled search field with 'pycon' on input[name='q']
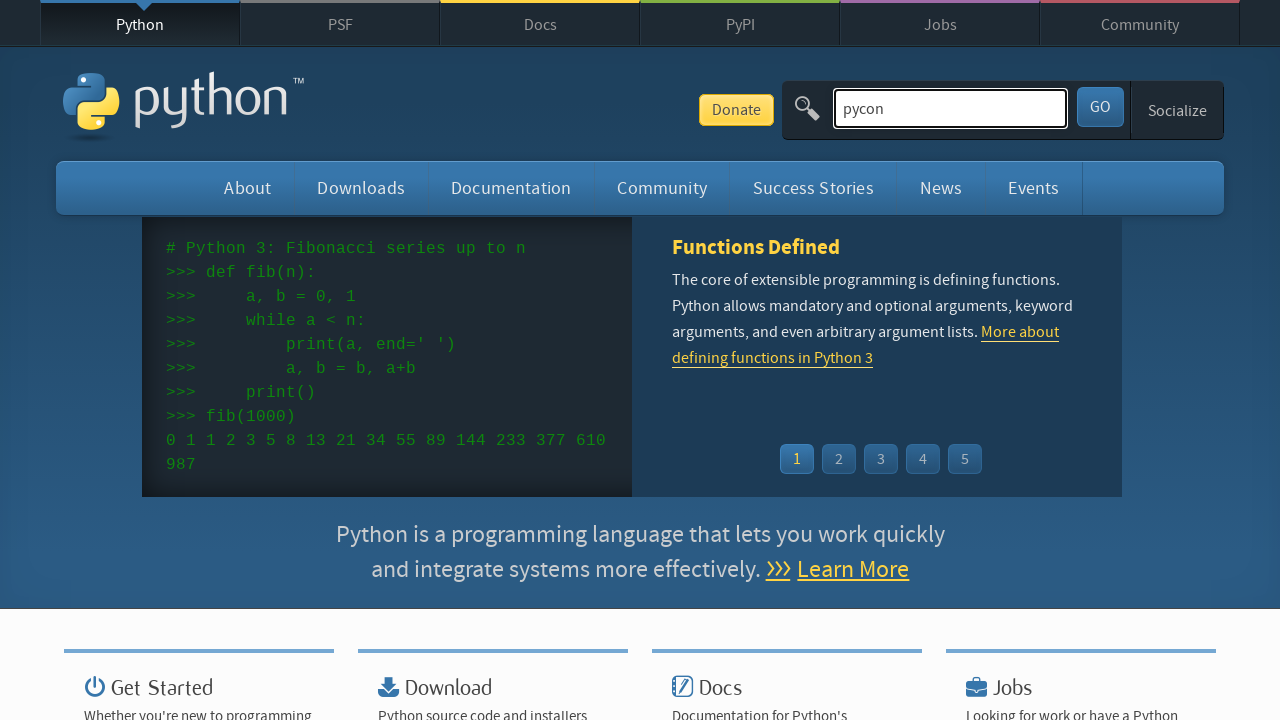

Pressed Enter to submit search form on input[name='q']
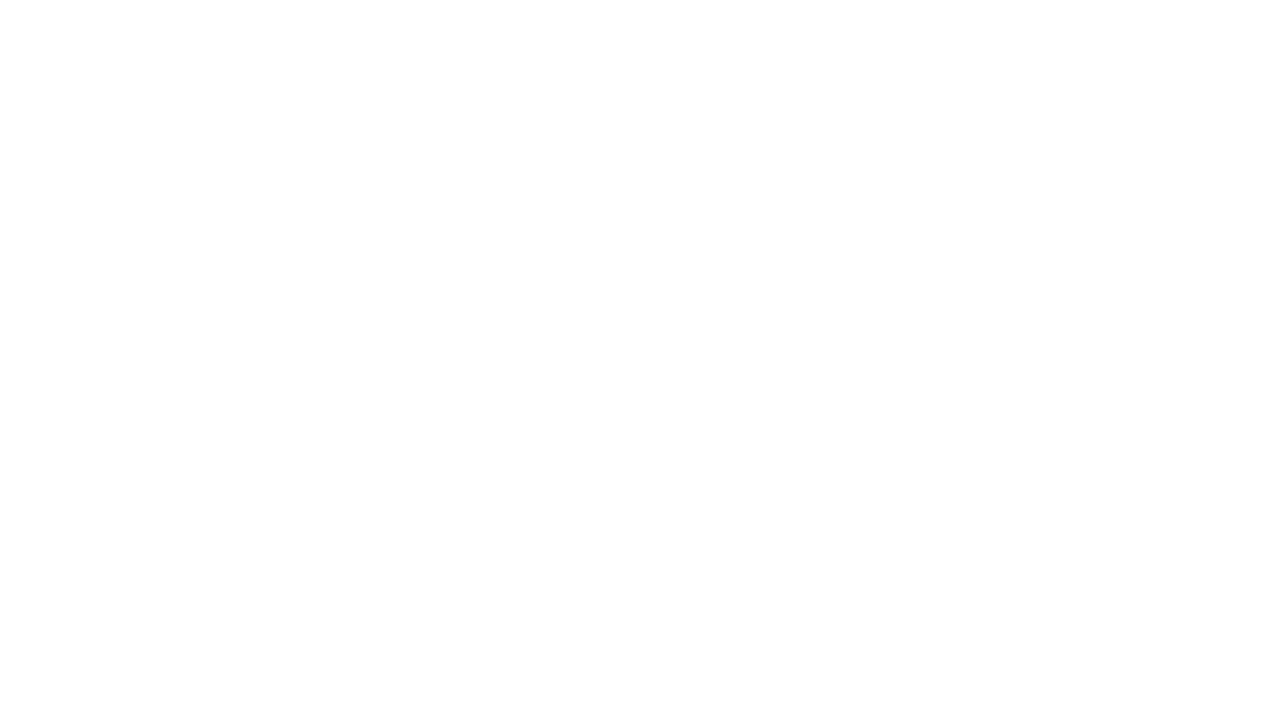

Search results page loaded
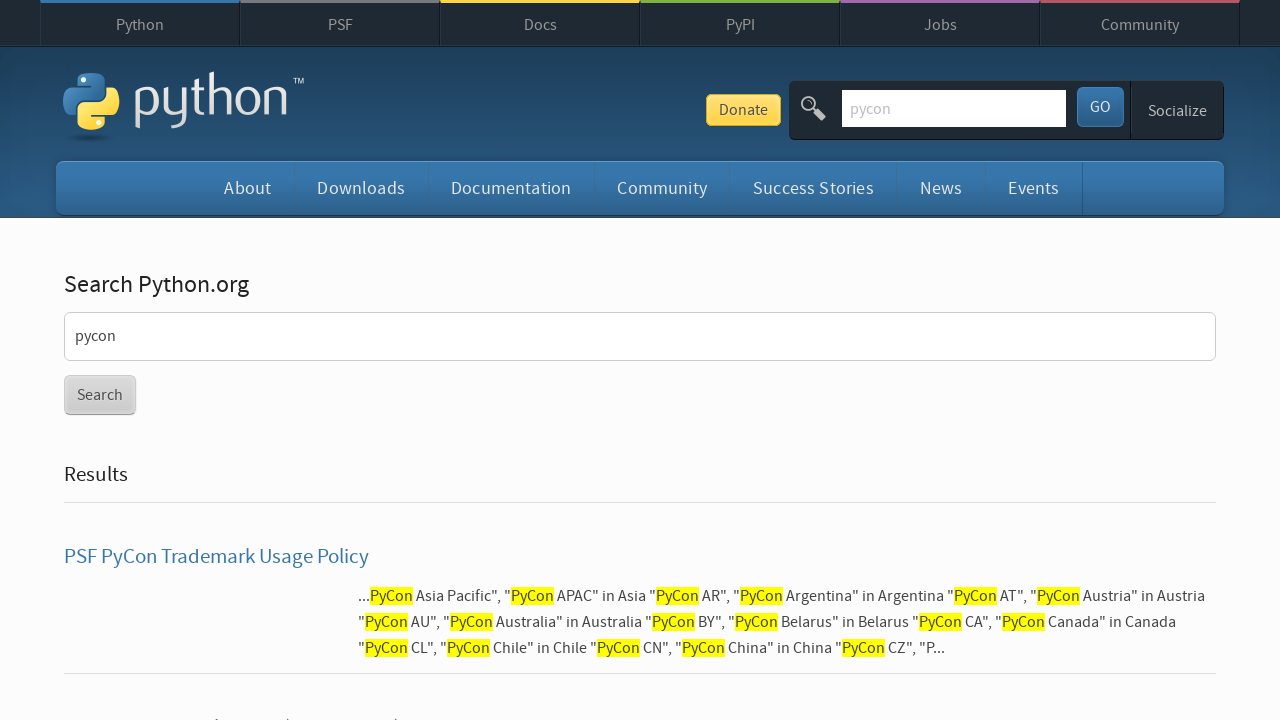

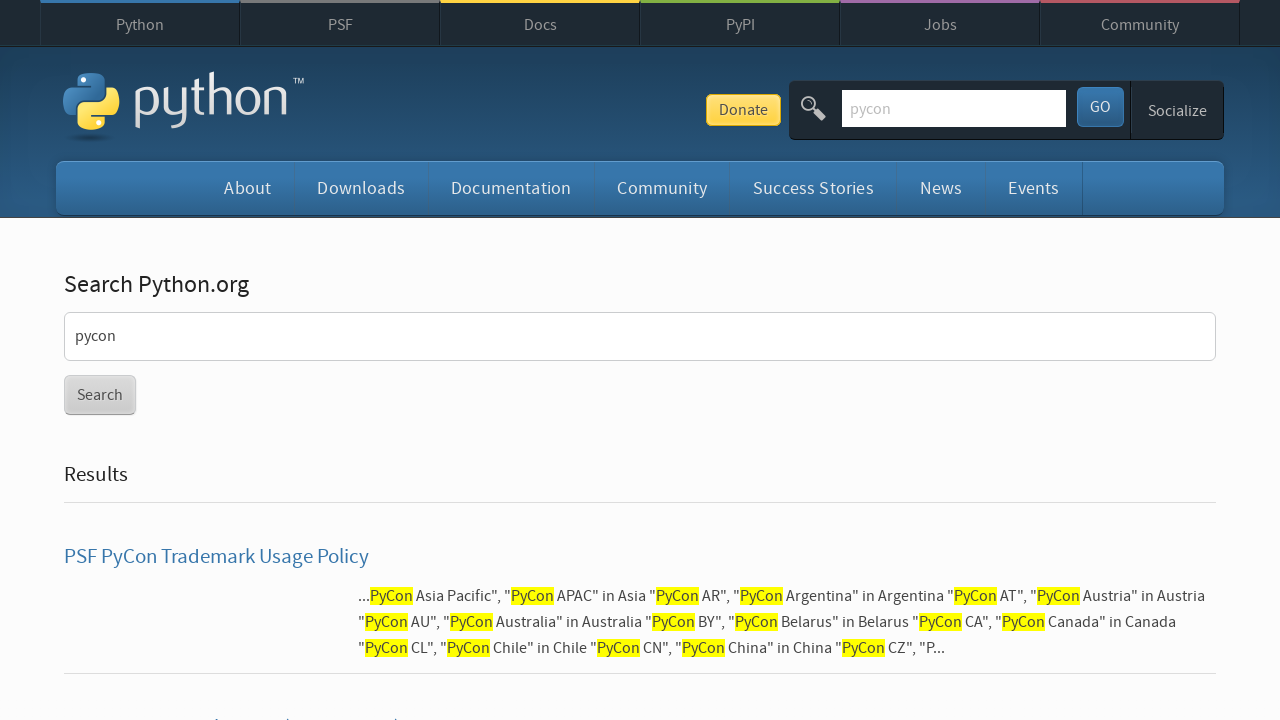